Tests that all floating menu links remain visible after scrolling to the page footer

Starting URL: https://the-internet.herokuapp.com

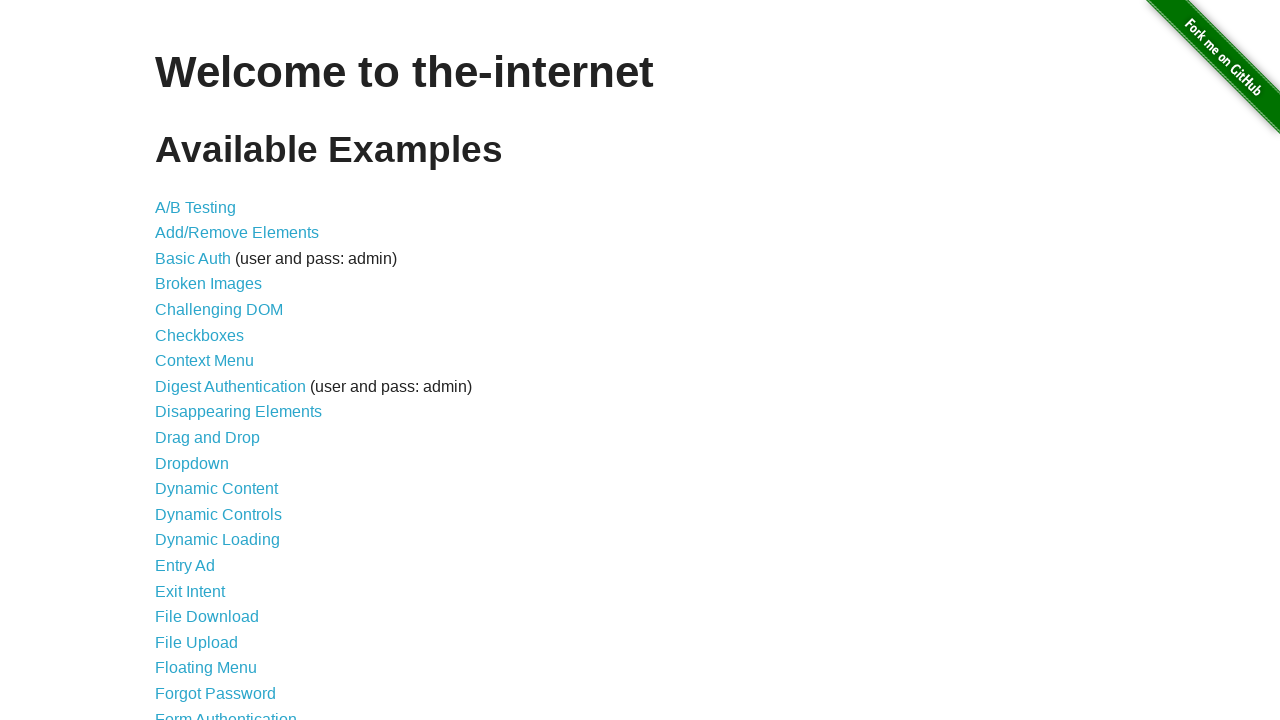

Clicked on Floating Menu link at (206, 668) on internal:role=link[name="Floating Menu"i]
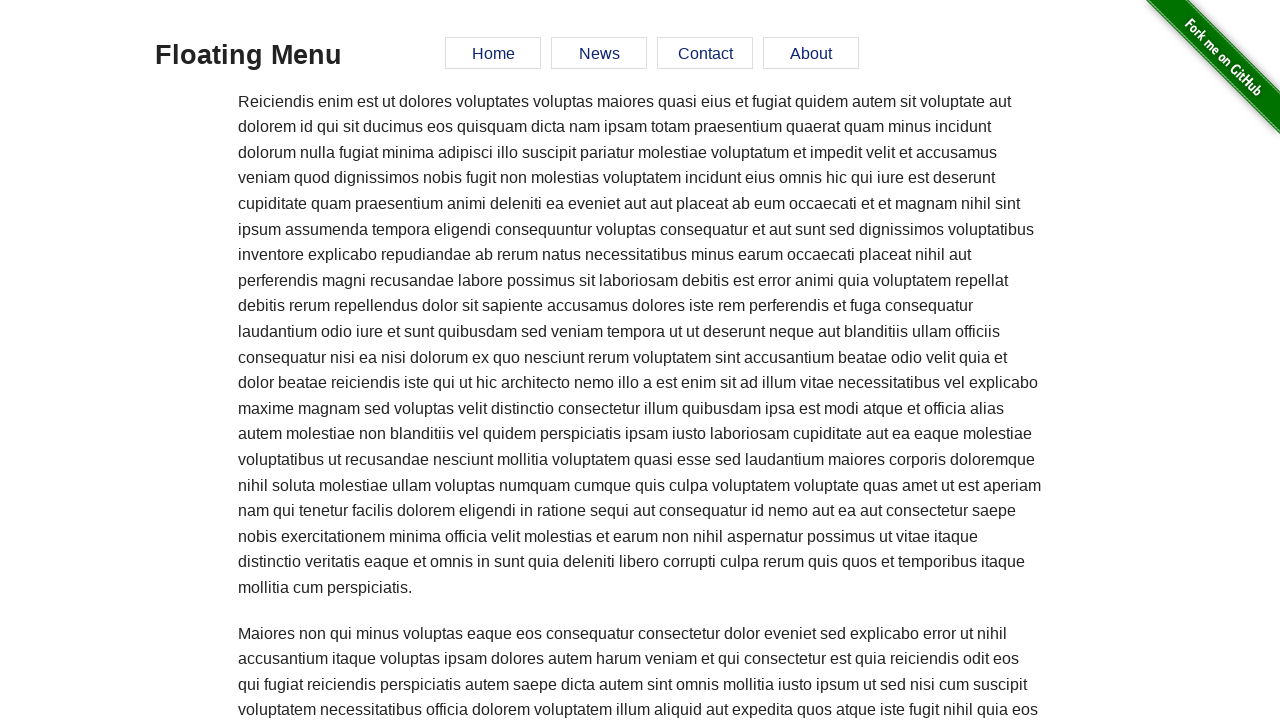

Waited 1500ms for page to load
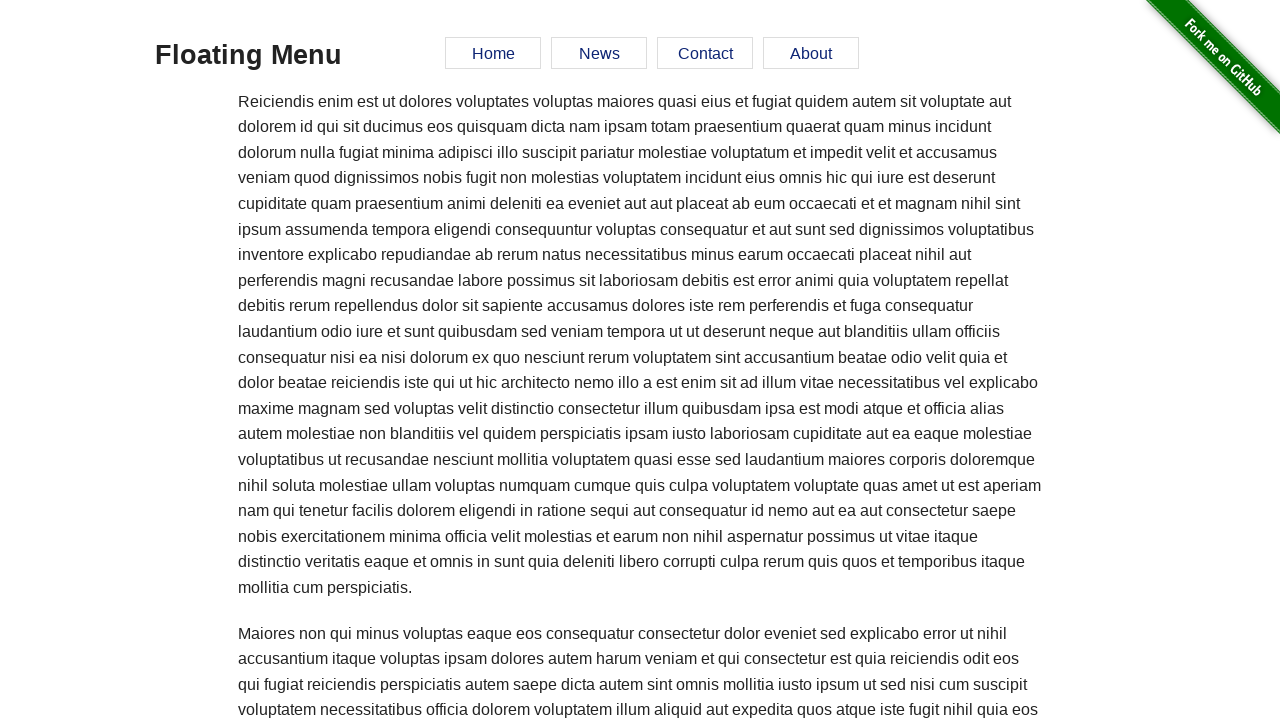

Scrolled to page footer
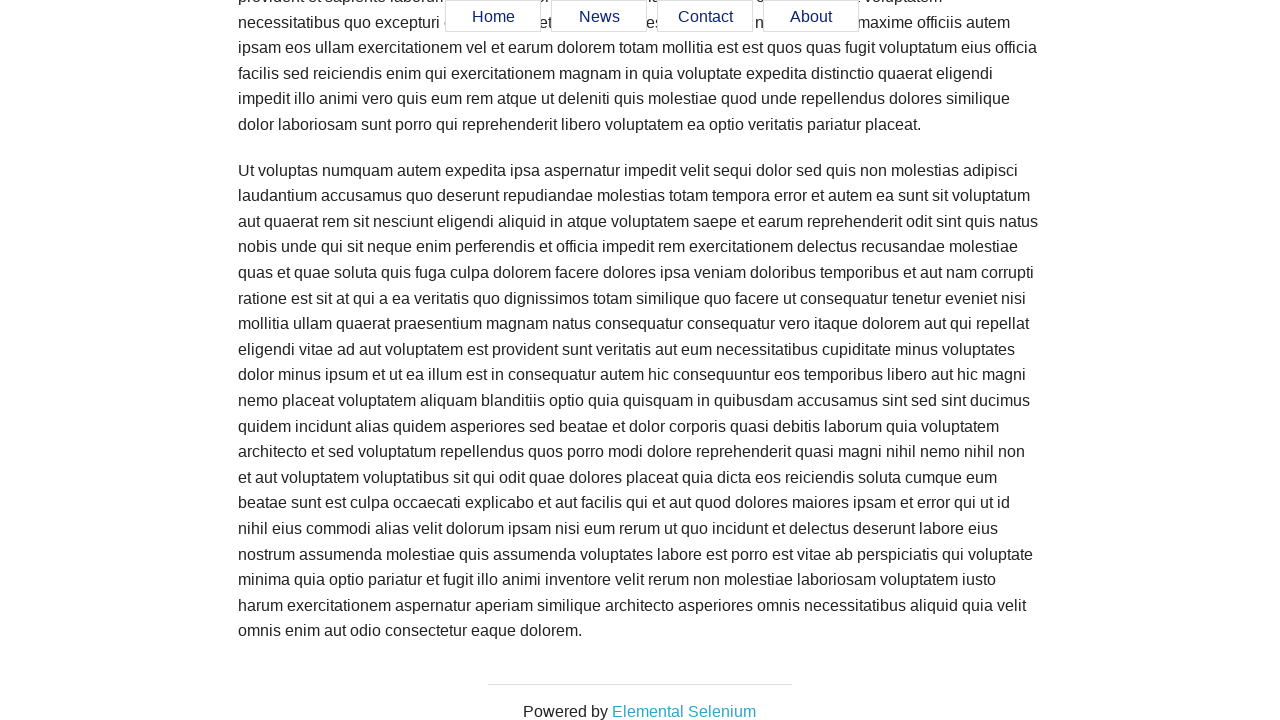

Verified Home menu link is visible
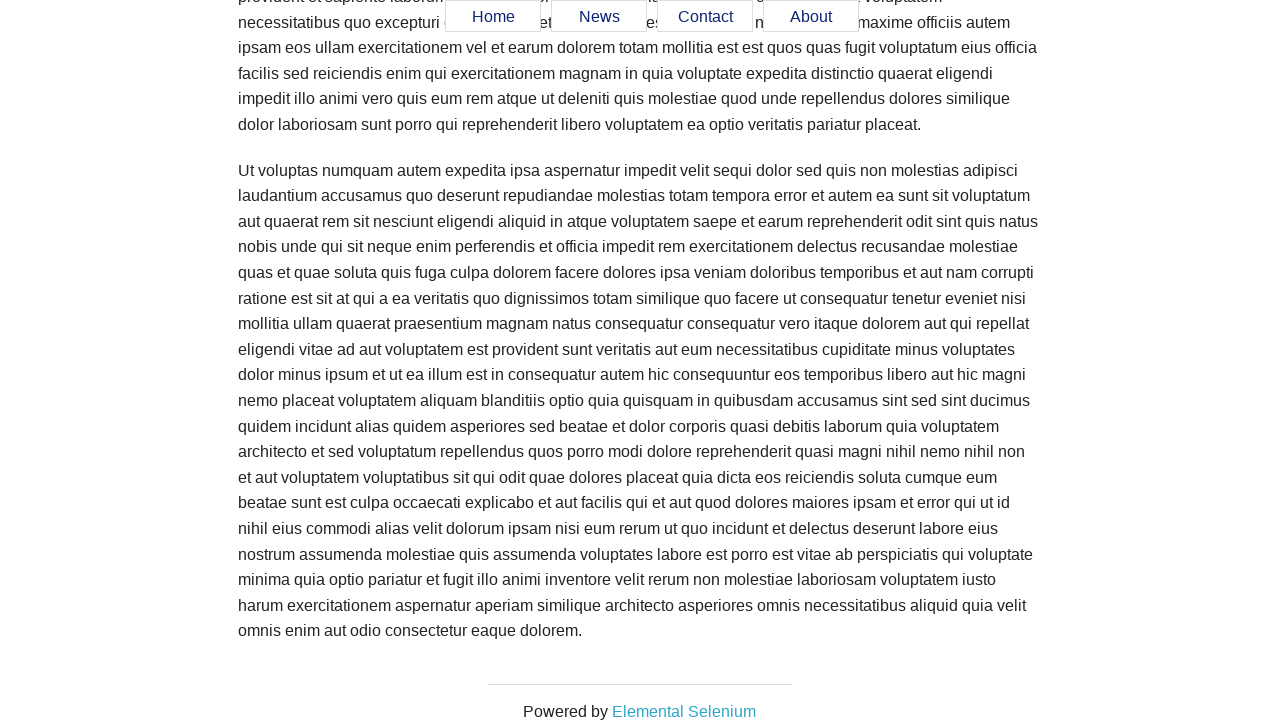

Verified News menu link is visible
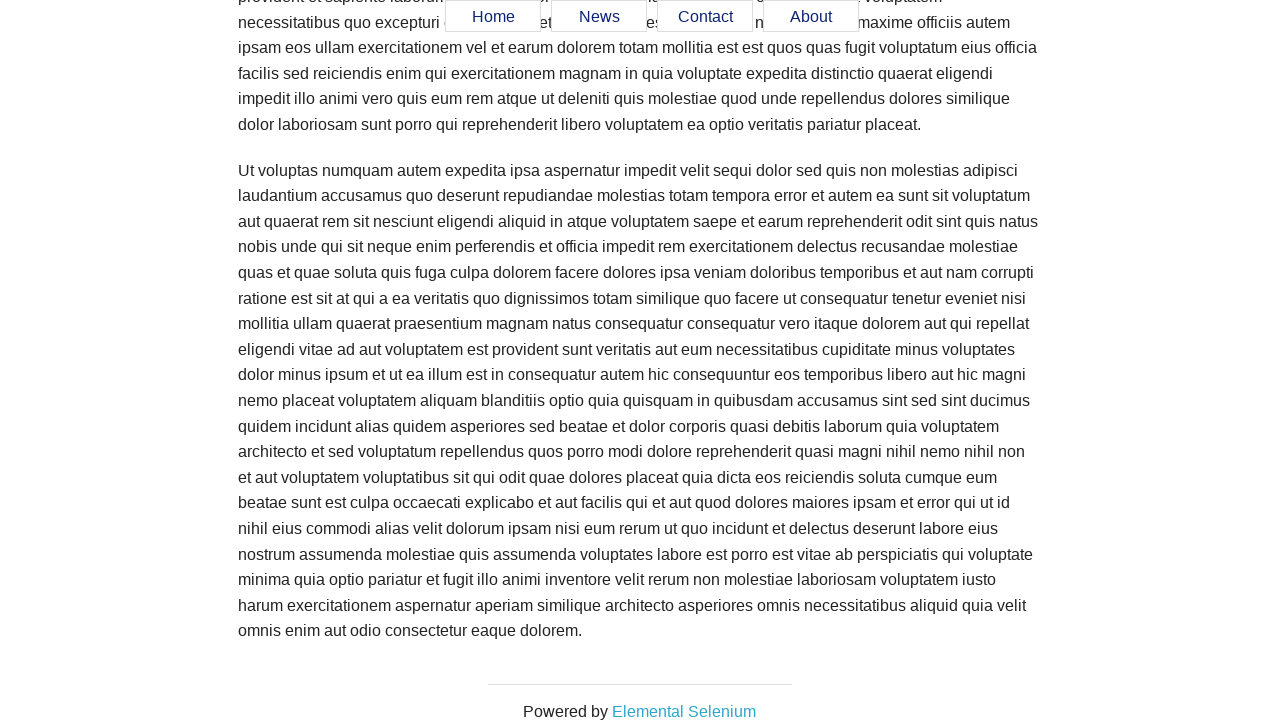

Verified Contact menu link is visible
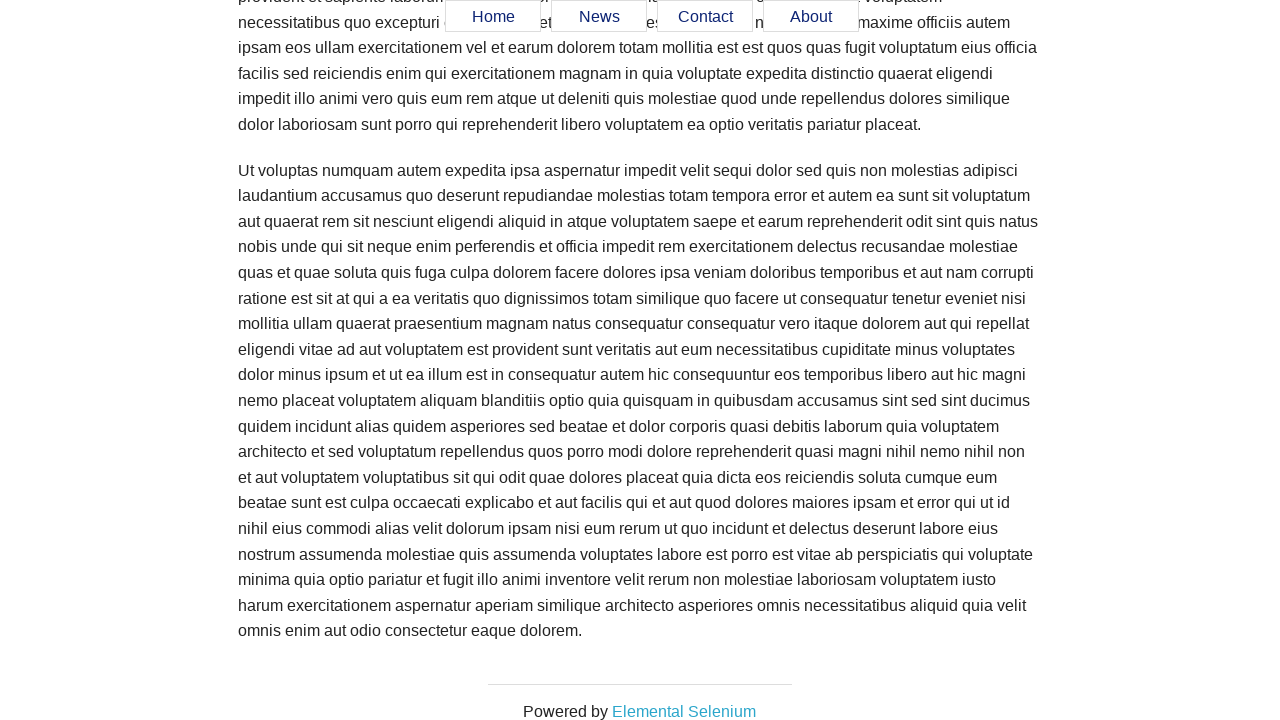

Verified About menu link is visible
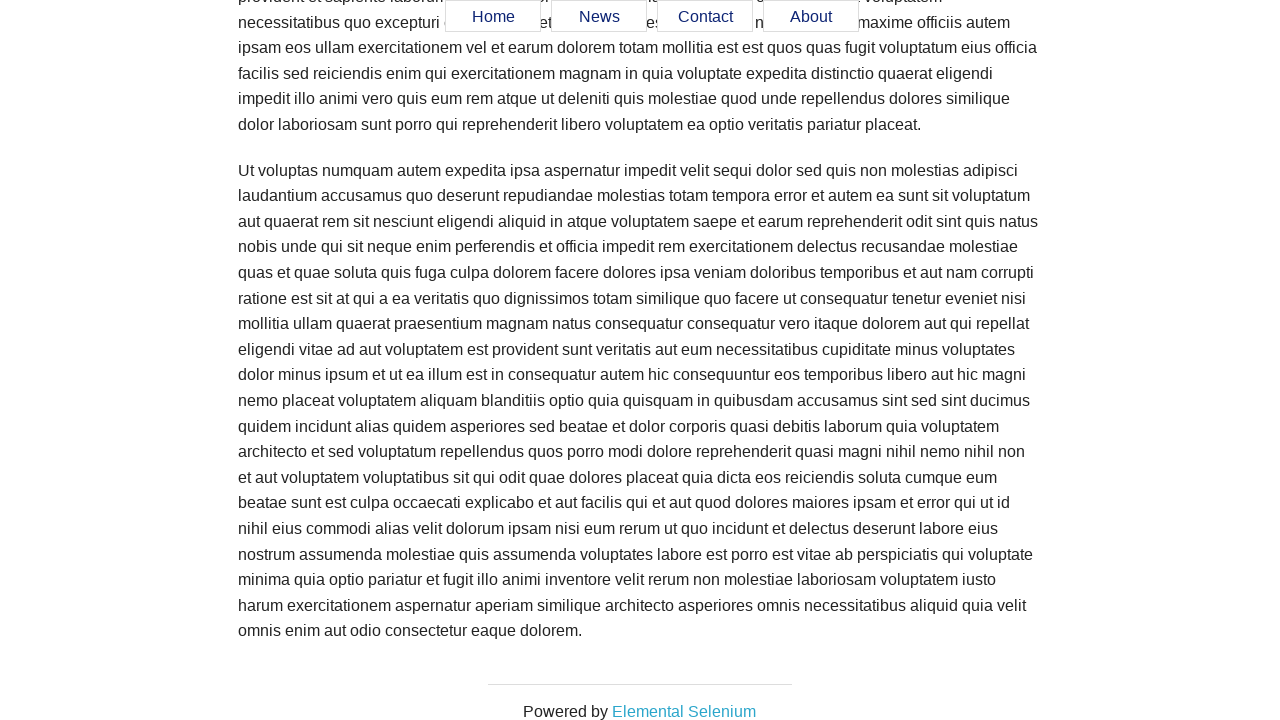

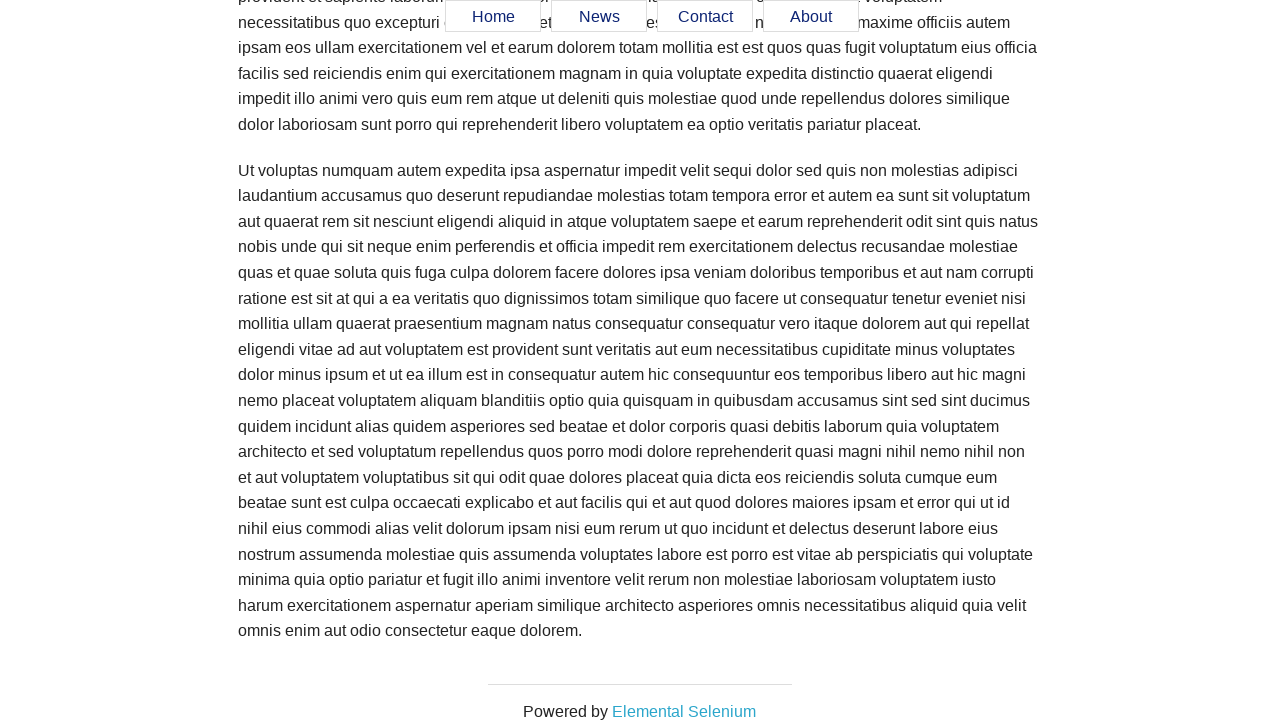